Tests navigation by clicking the "Get started" link and verifying the Installation heading appears on the resulting page

Starting URL: https://playwright.dev/

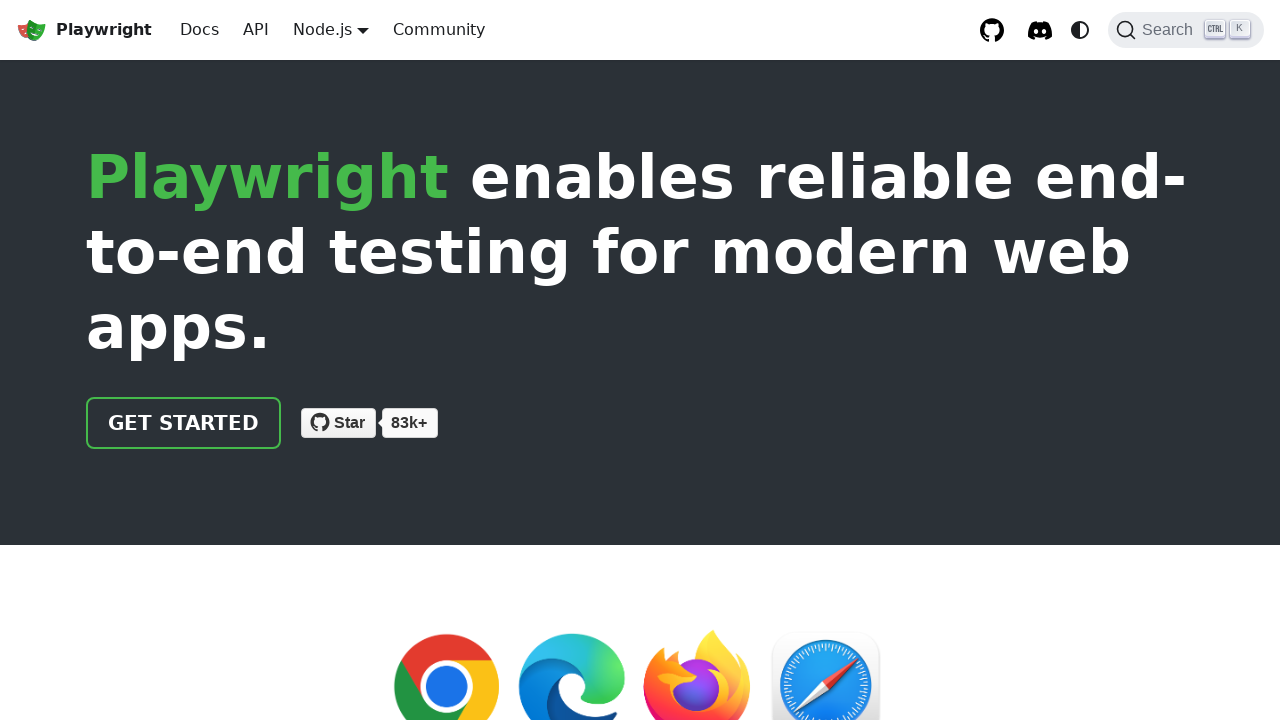

Clicked the 'Get started' link at (184, 423) on internal:role=link[name="Get started"i]
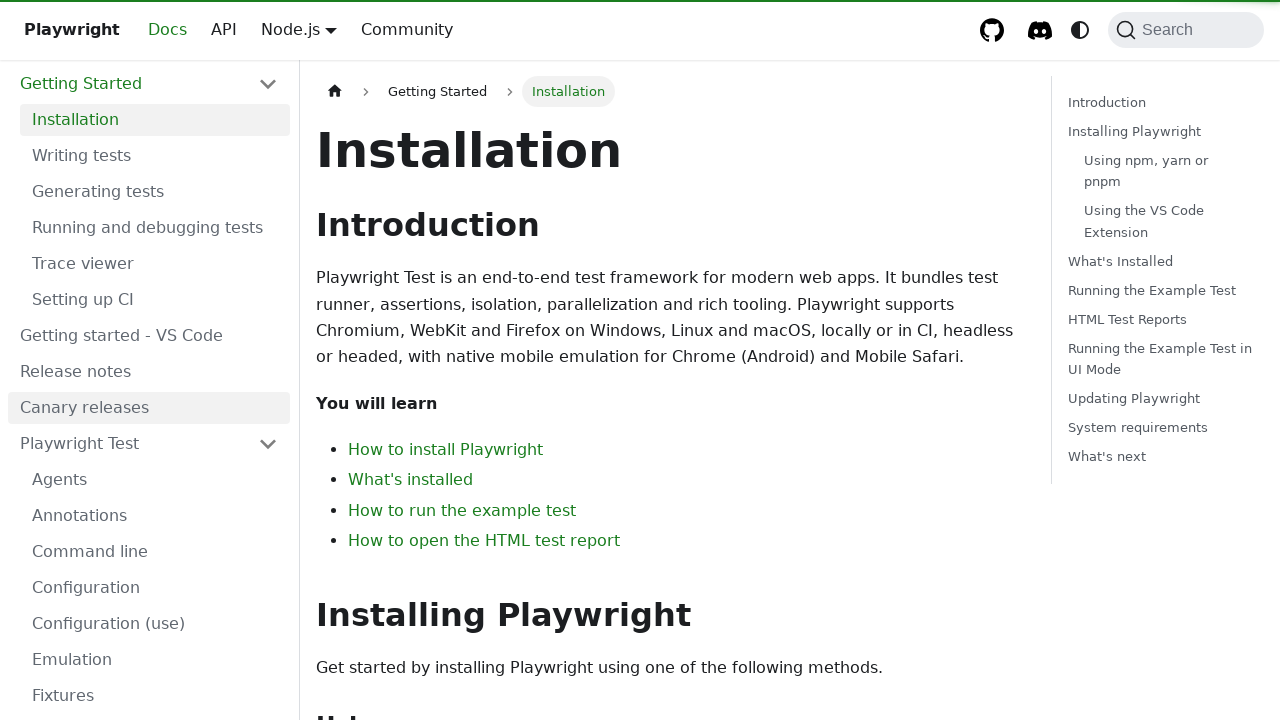

Installation heading is now visible on the page
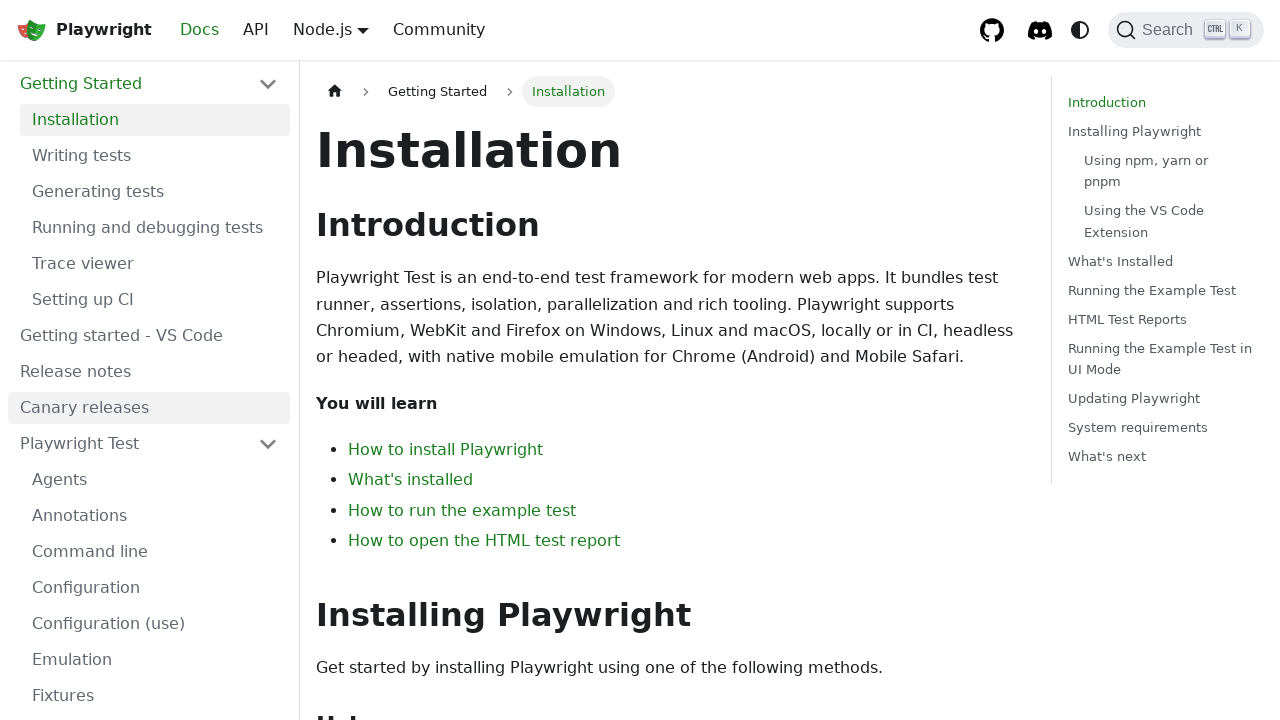

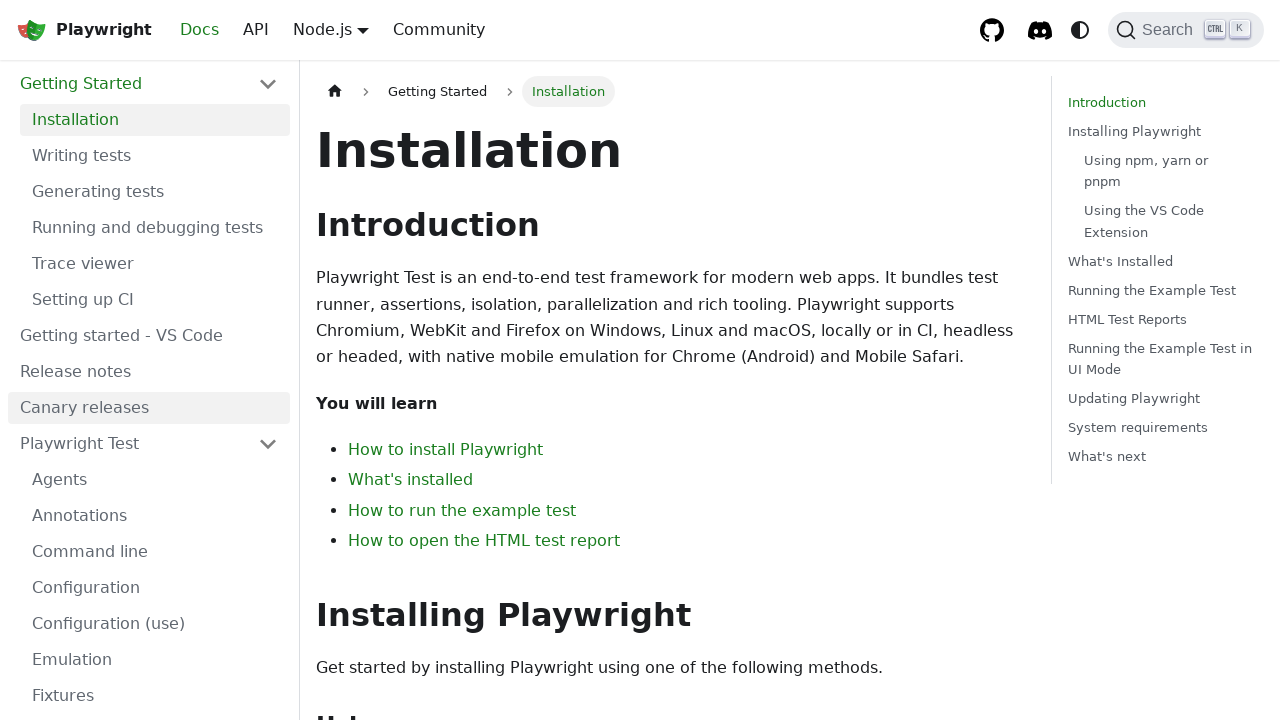